Validates that the username and password input fields have the correct placeholder text on the OrangeHRM login page

Starting URL: https://opensource-demo.orangehrmlive.com/

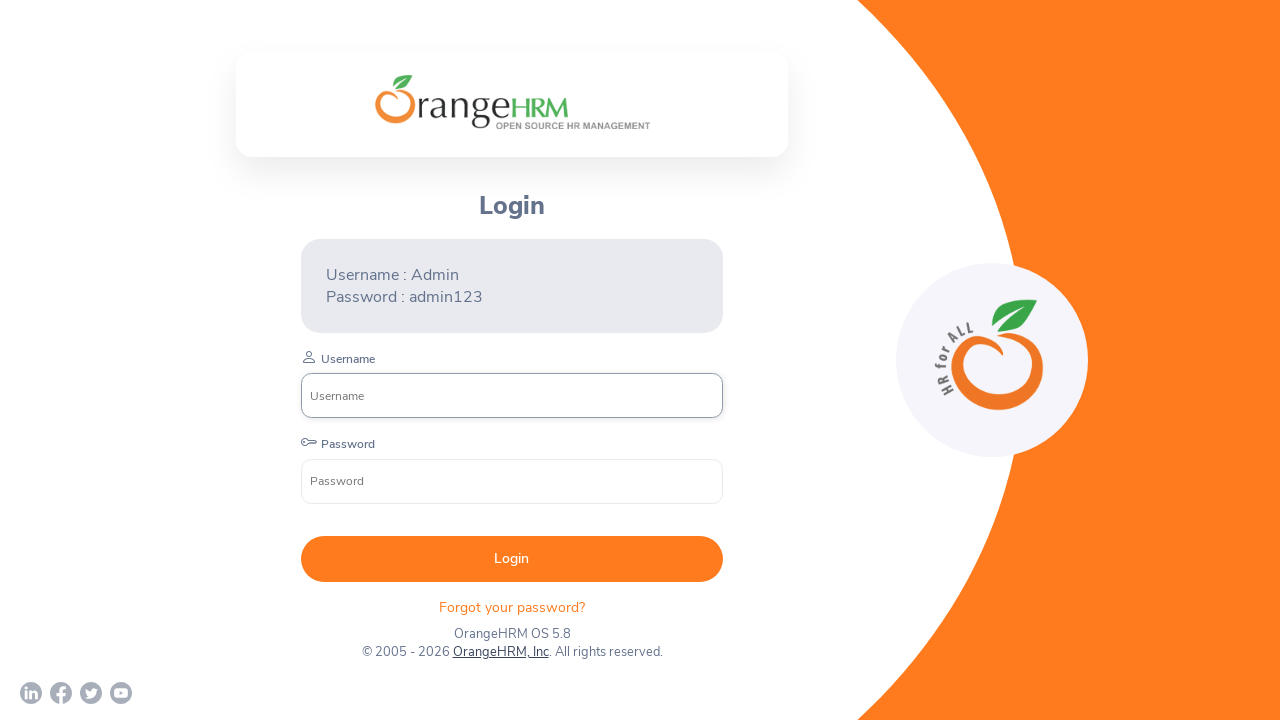

Navigated to OrangeHRM login page
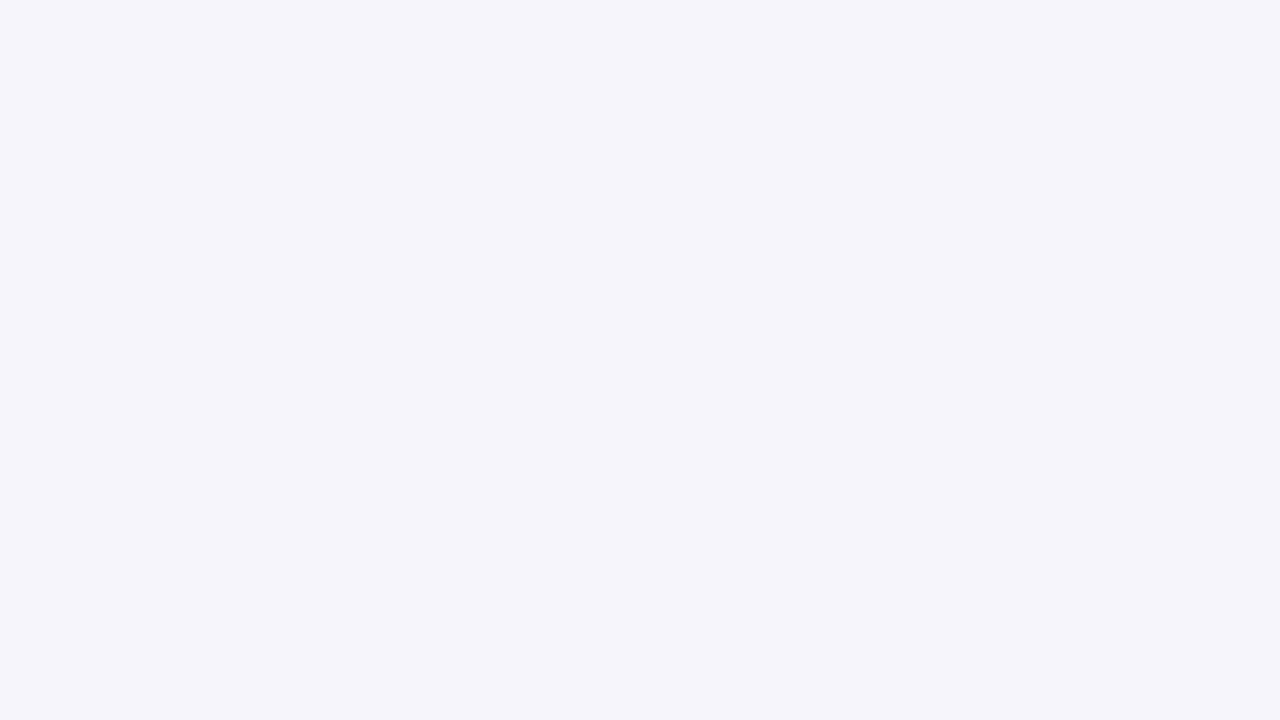

Username input field is visible
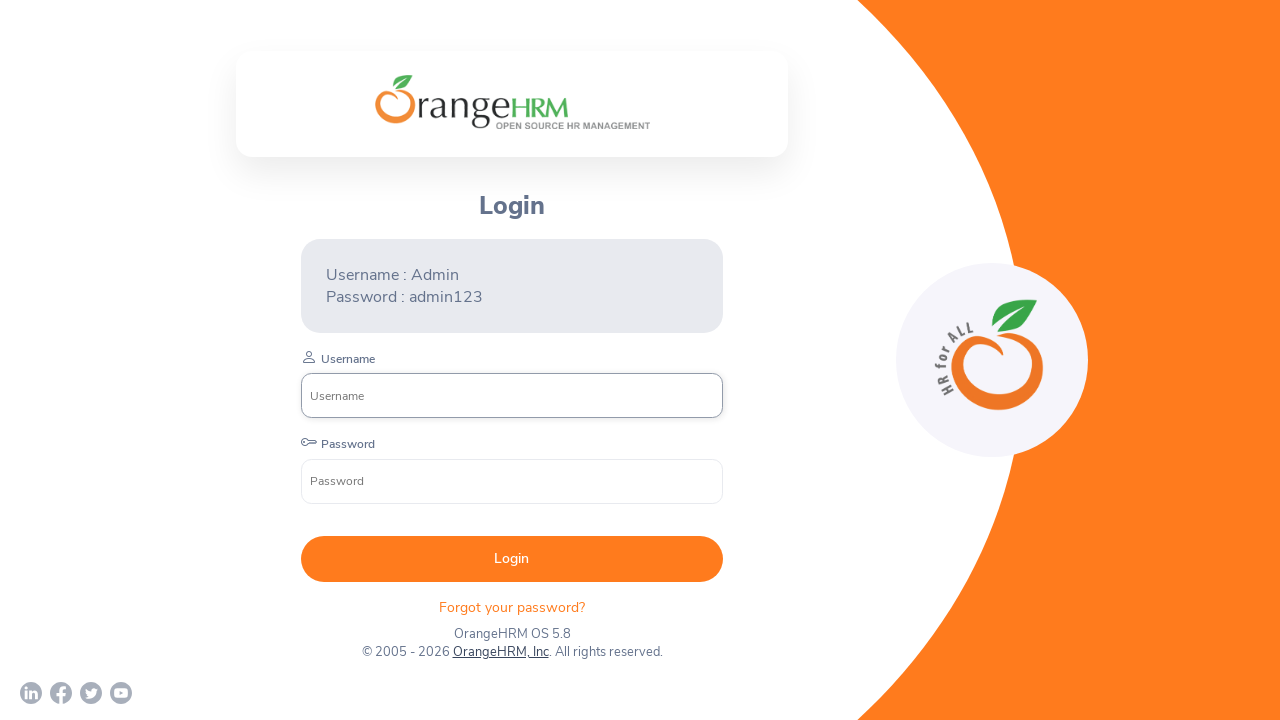

Retrieved username field placeholder: 'Username'
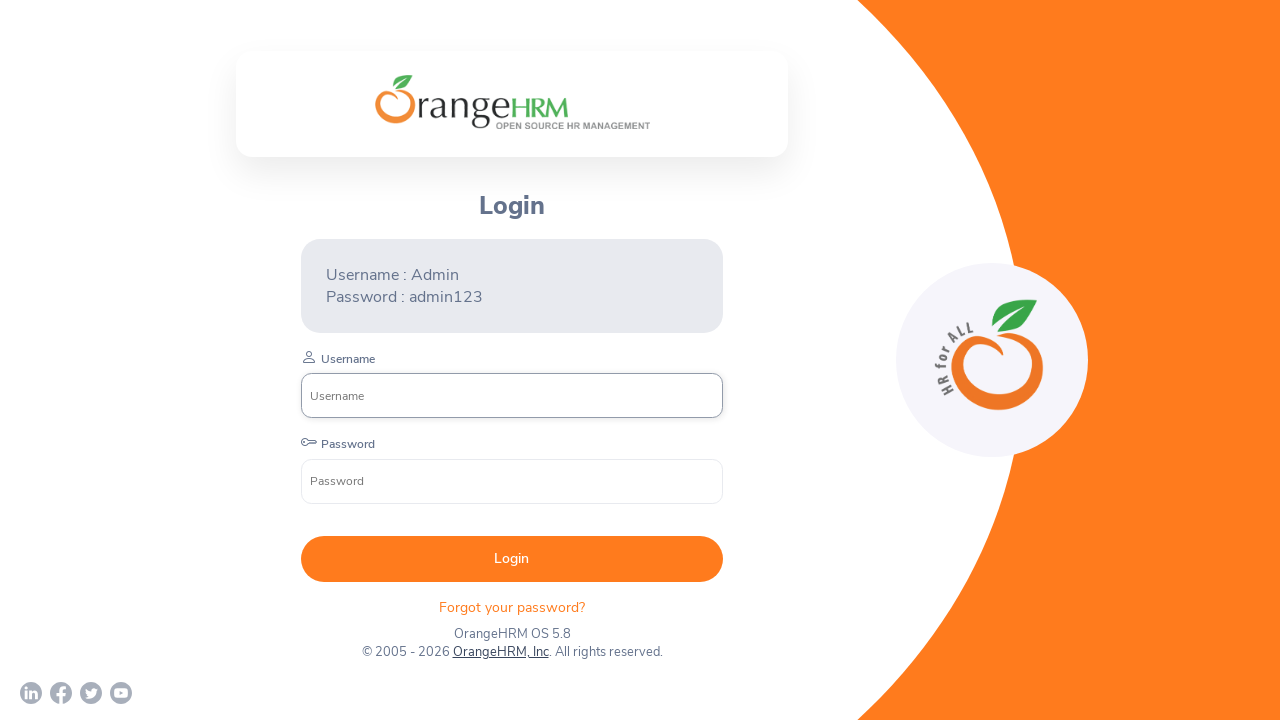

Verified username field placeholder is correct
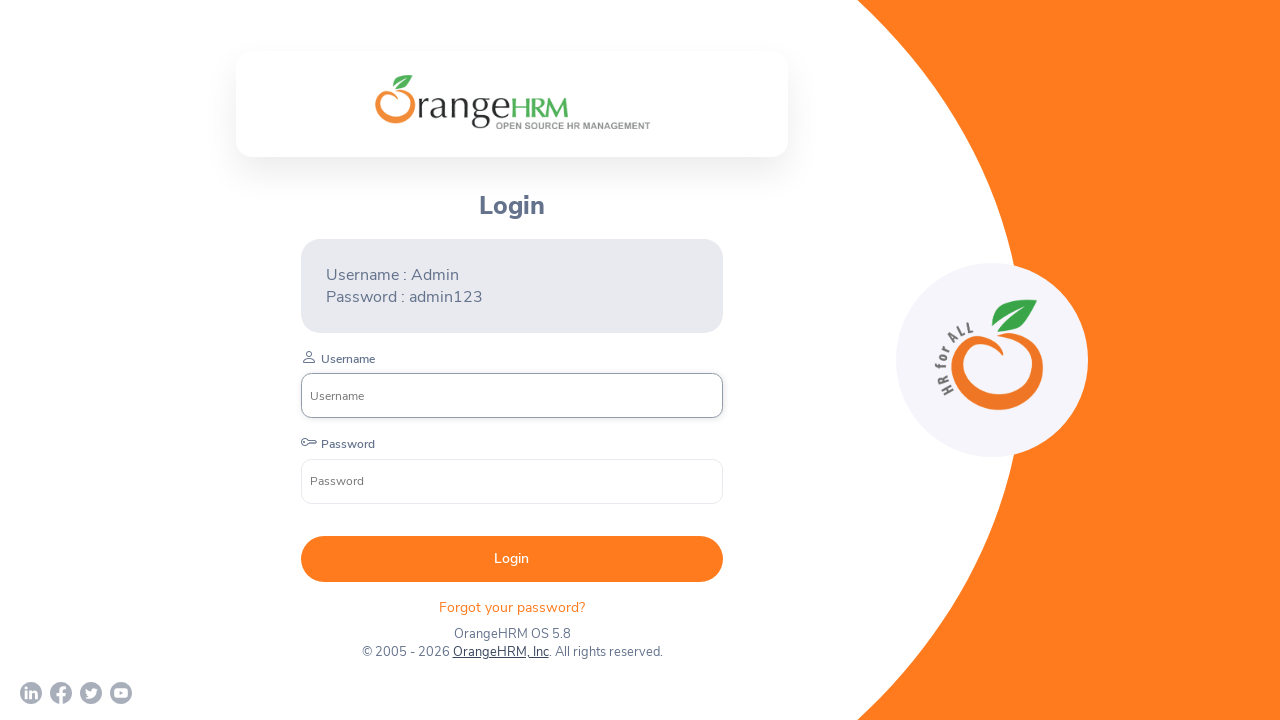

Retrieved password field placeholder: 'Password'
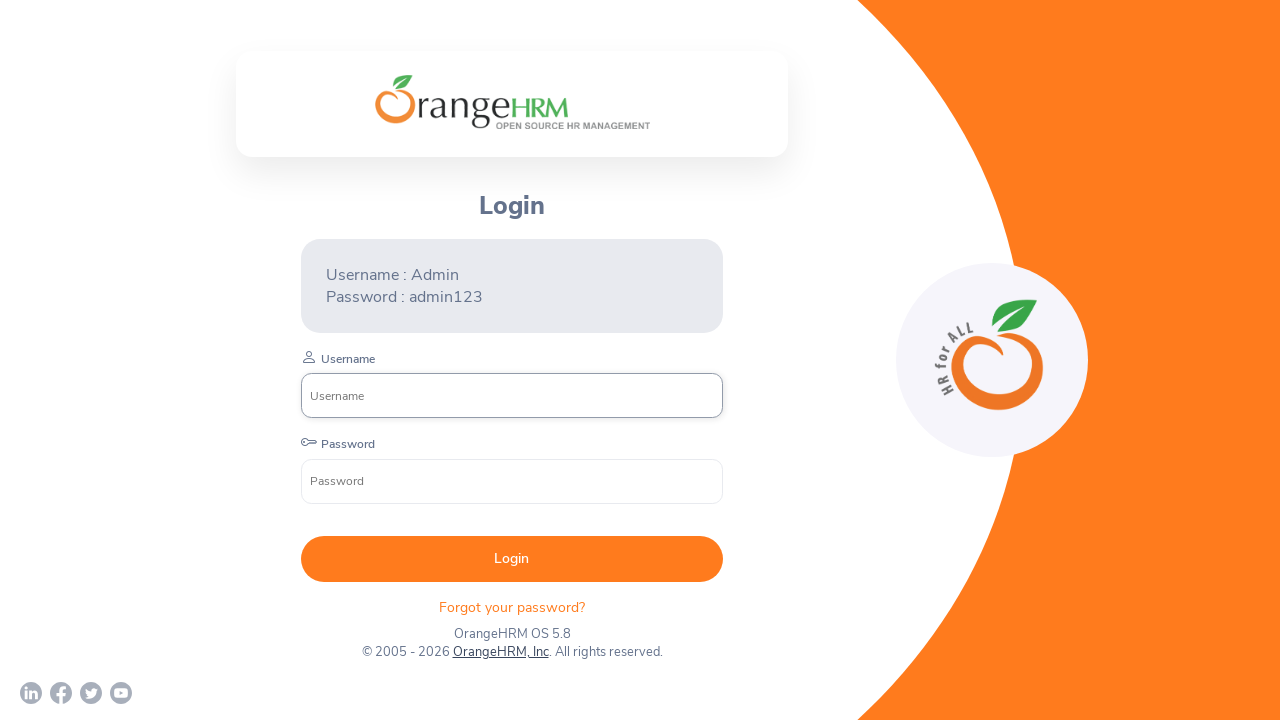

Verified password field placeholder is correct
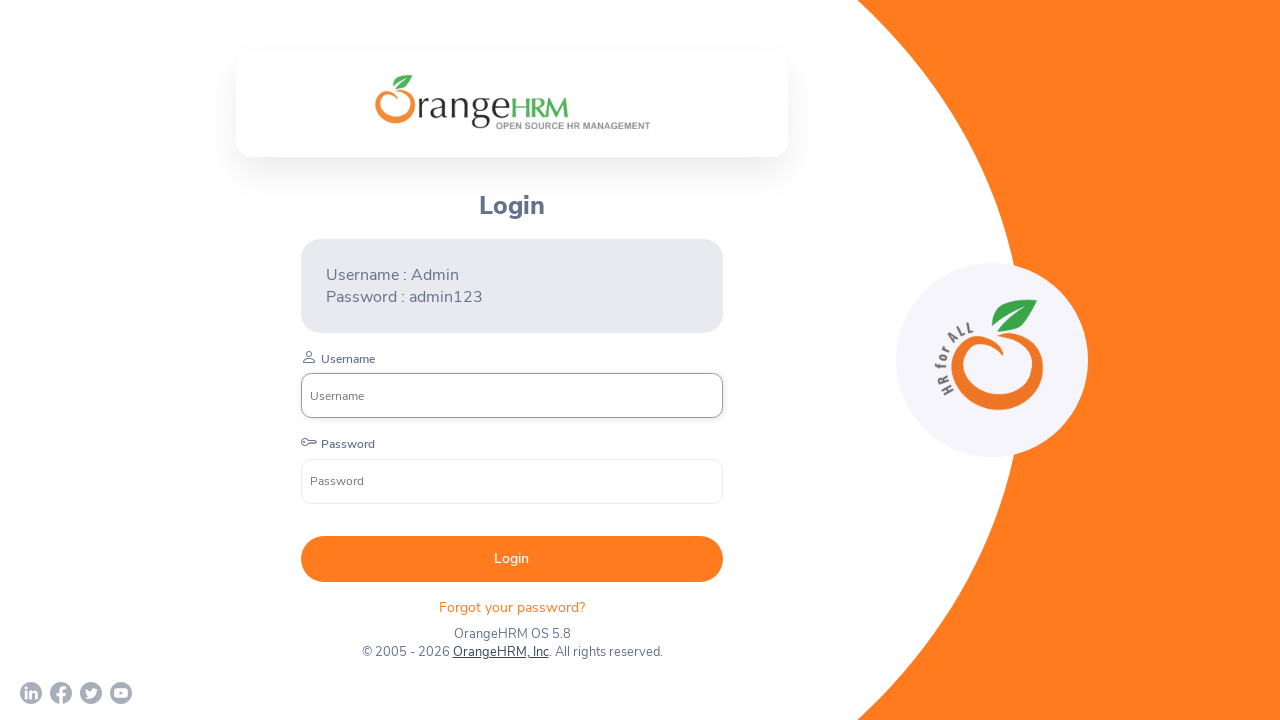

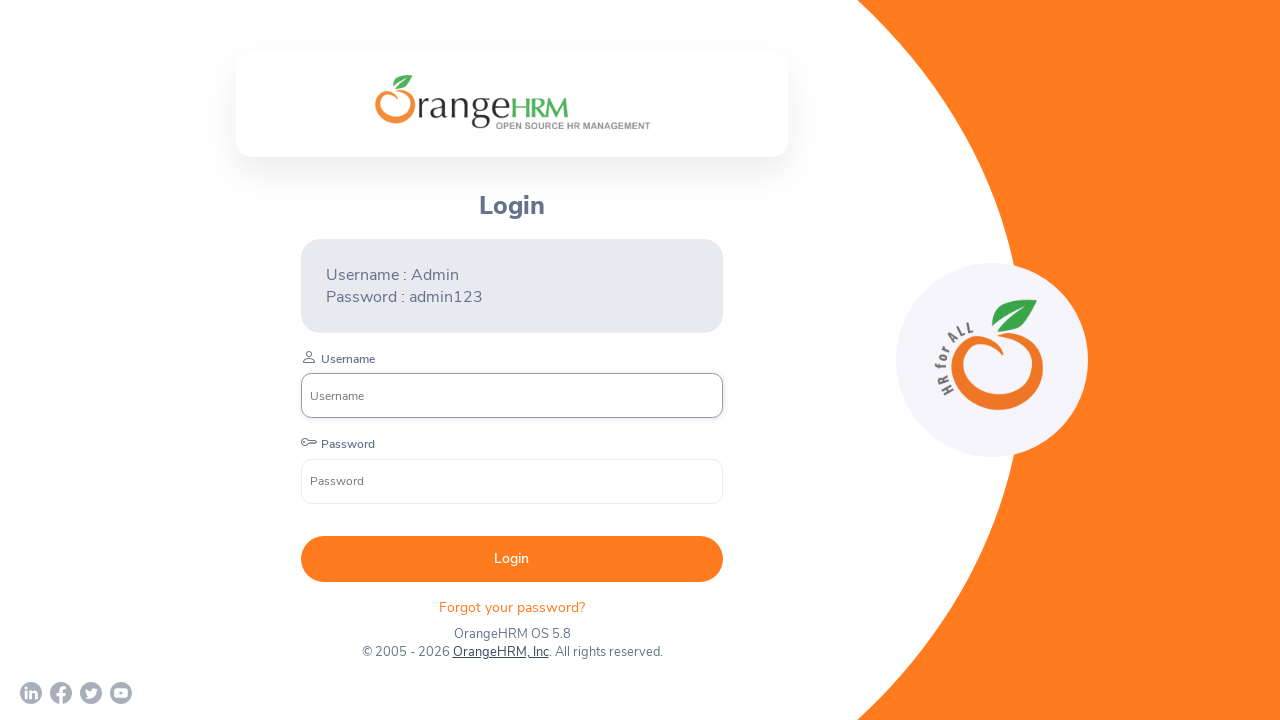